Tests hovering over the currency icon on the Booking.com homepage to verify currency selector interaction

Starting URL: https://www.booking.com/

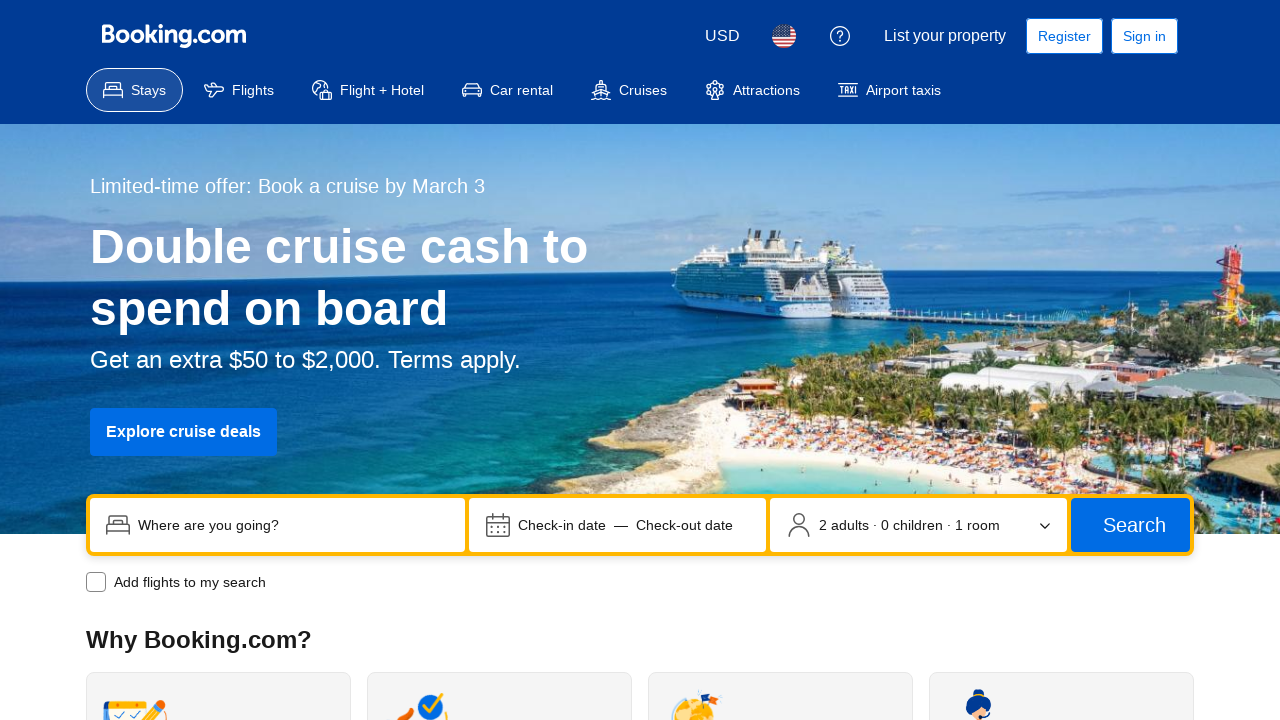

Currency icon selector became visible on Booking.com homepage
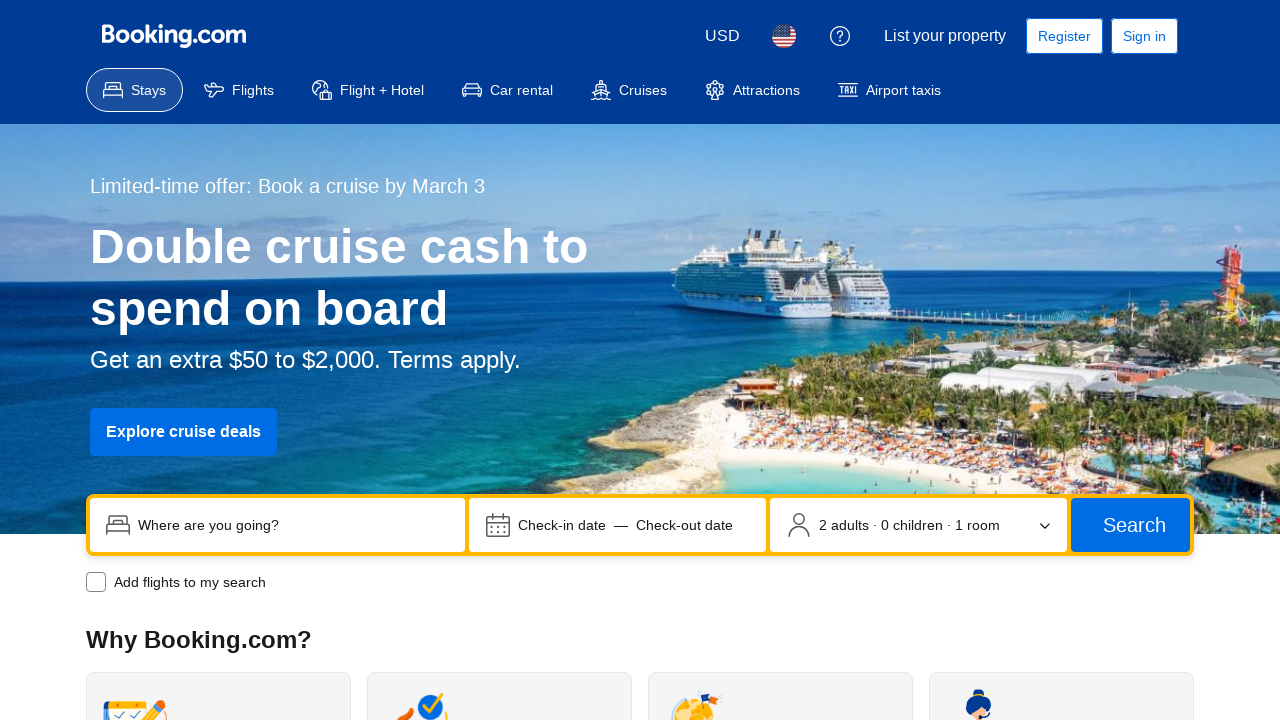

Hovered over currency icon to trigger currency selector at (722, 36) on button[data-testid='header-currency-picker-trigger']
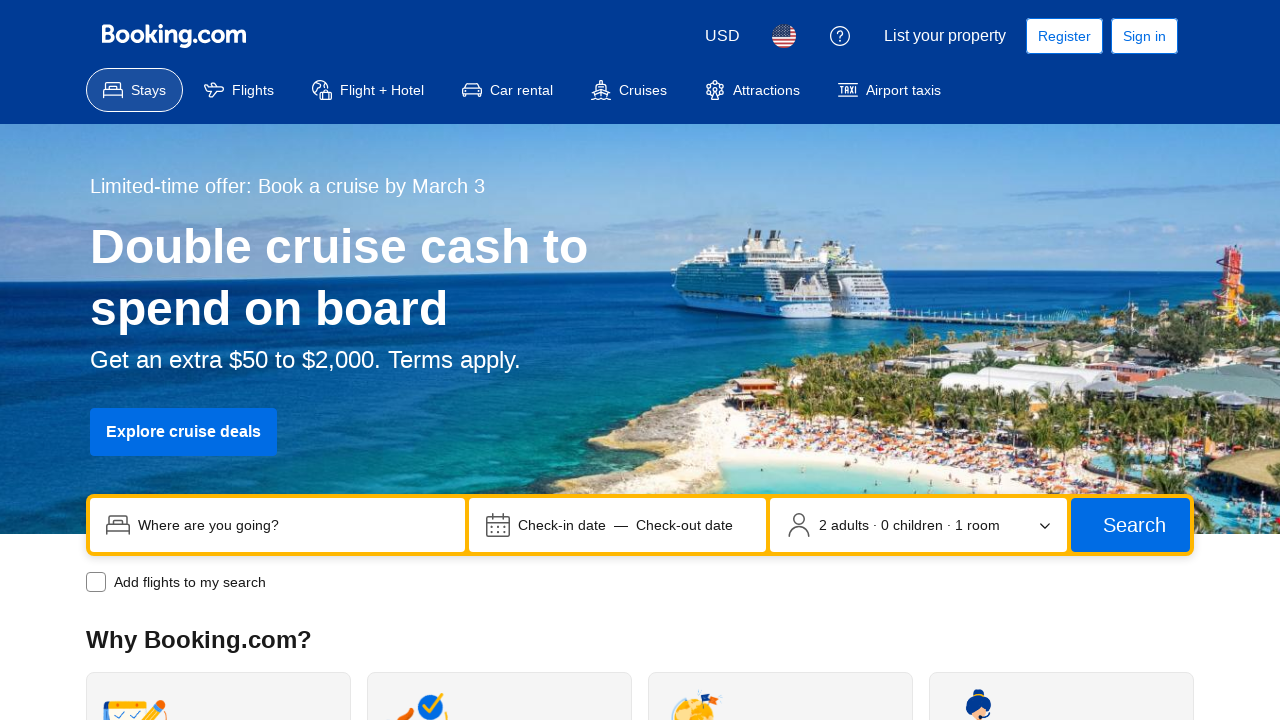

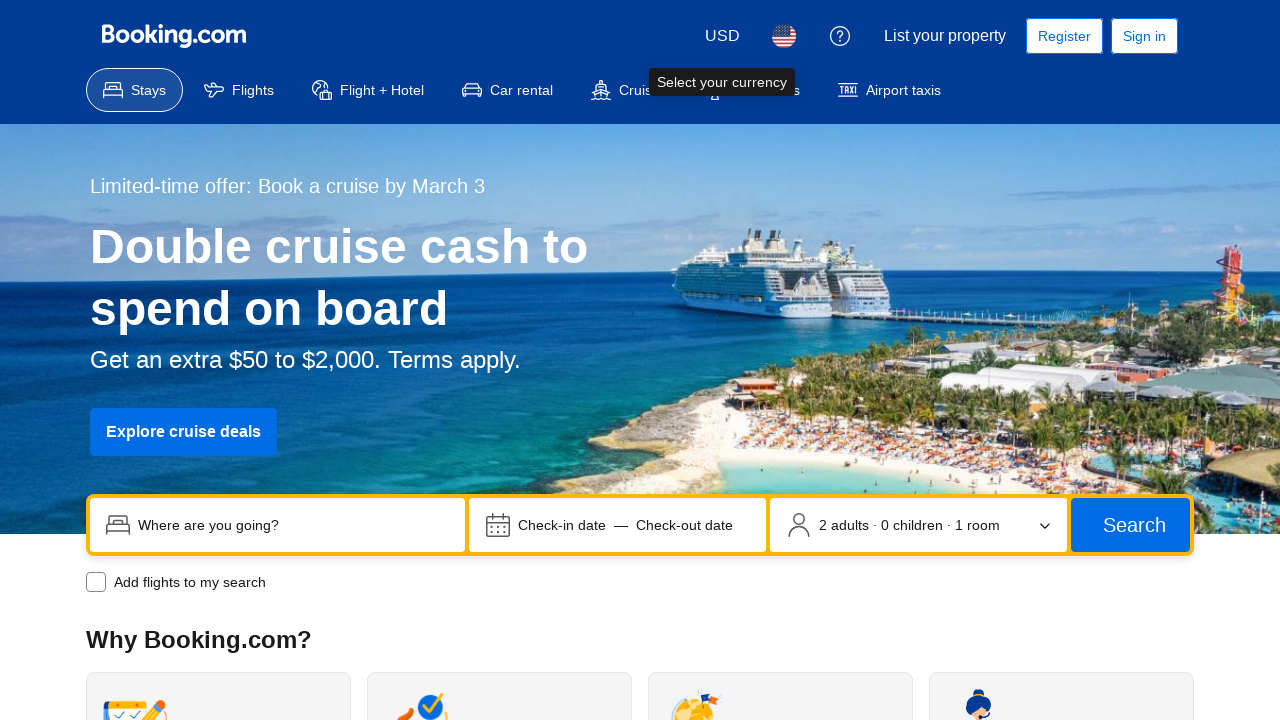